Opens the search dialog, fills in a search query, clicks on the first search result, and verifies navigation to the correct page

Starting URL: https://playwright.dev/python/docs/intro

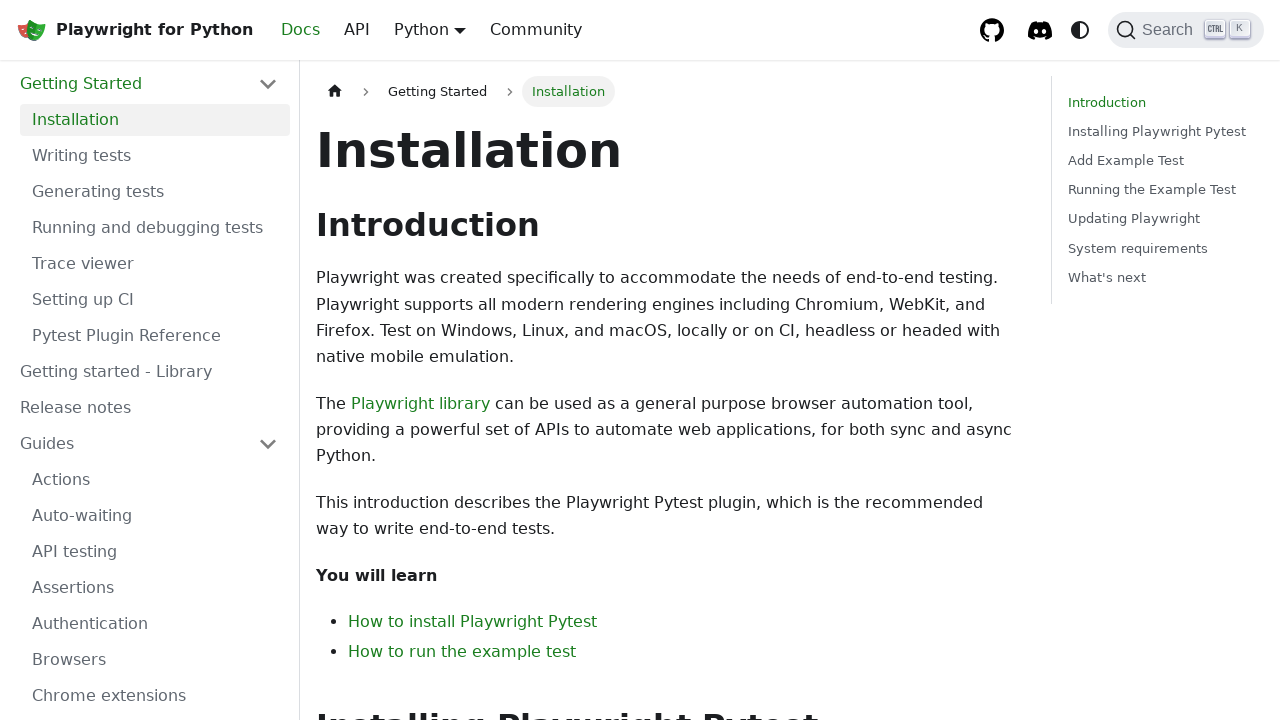

Page loaded - DOM content ready
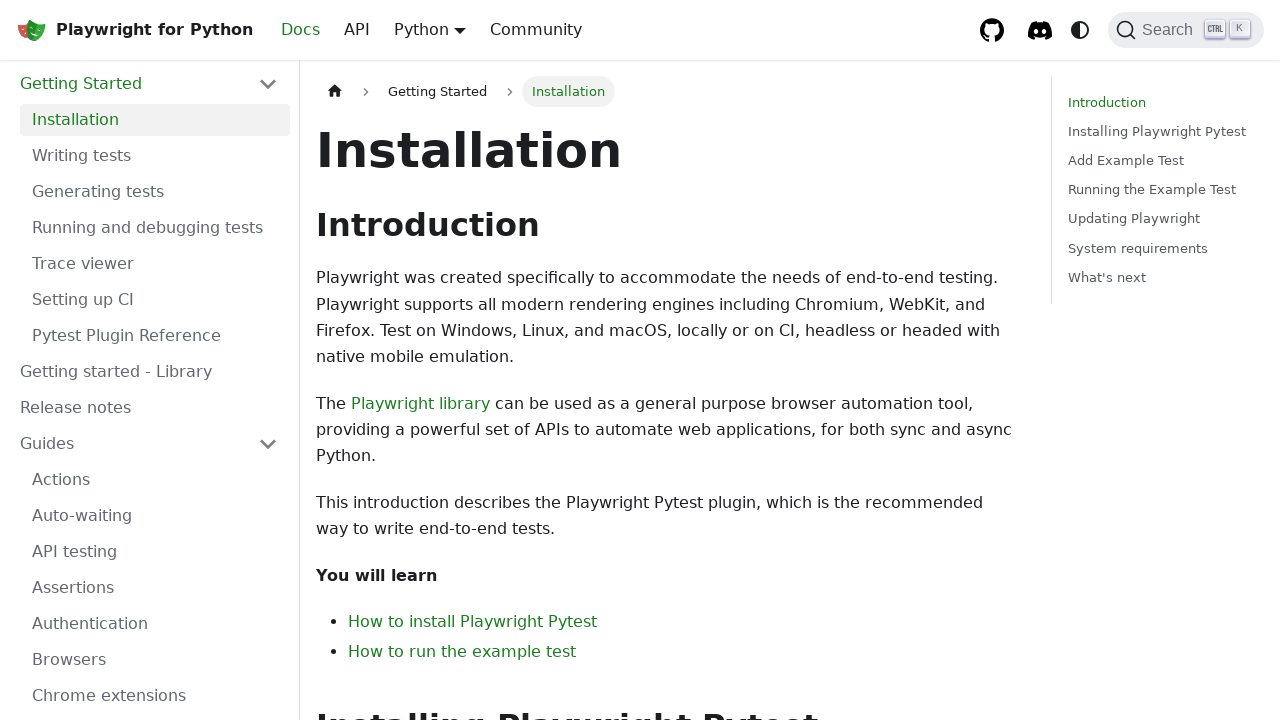

Clicked search button to open search dialog at (1186, 30) on #__docusaurus > nav > div.navbar__inner > div.navbar__items.navbar__items--right
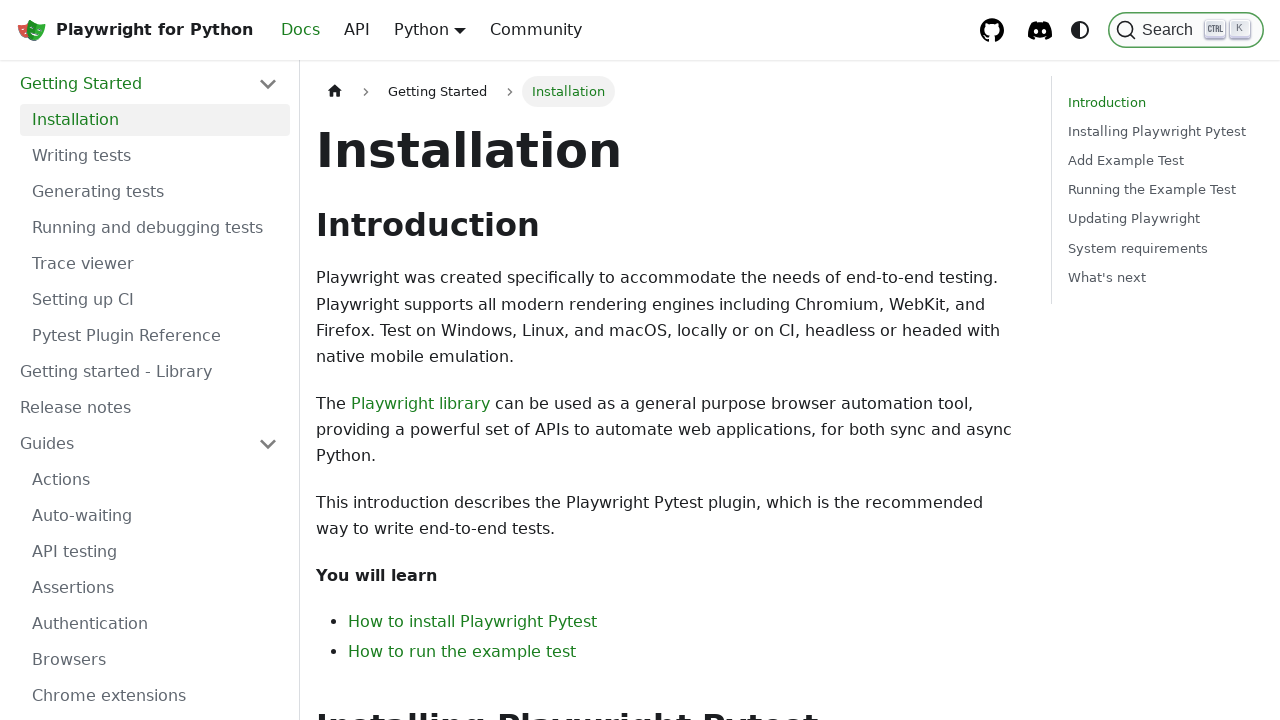

Filled search input with 'click' on #docsearch-input
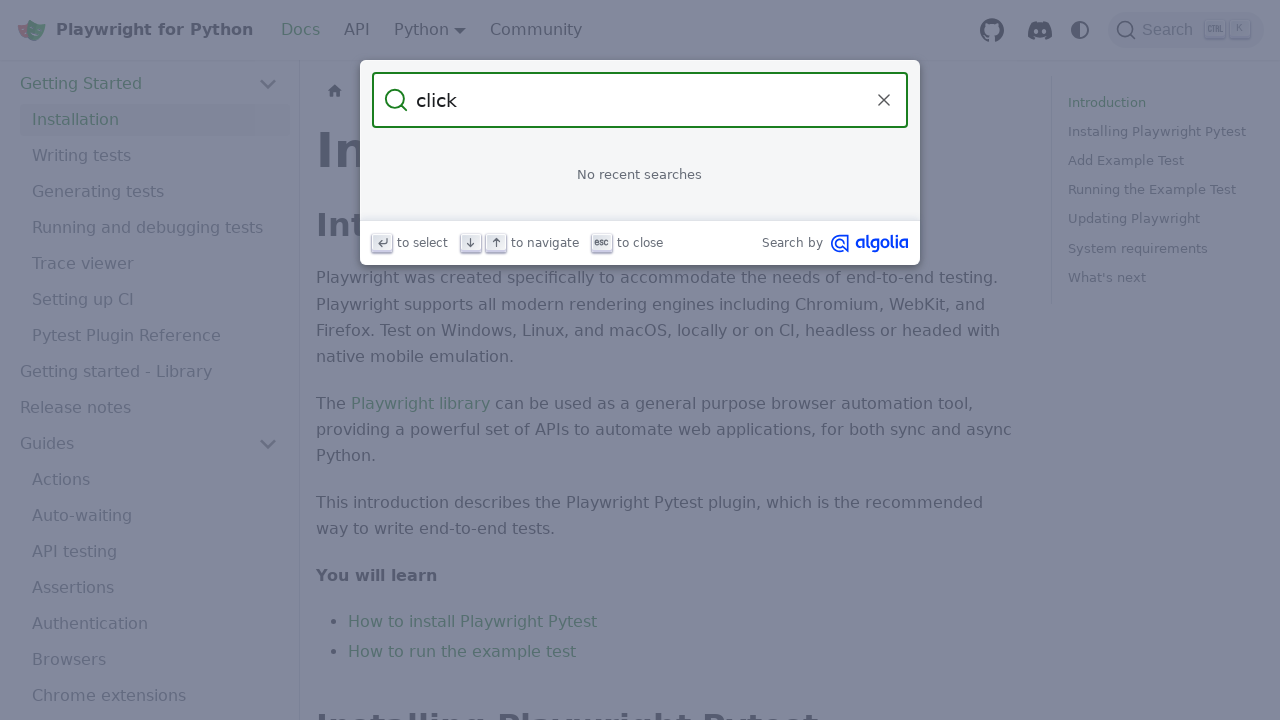

Search results appeared
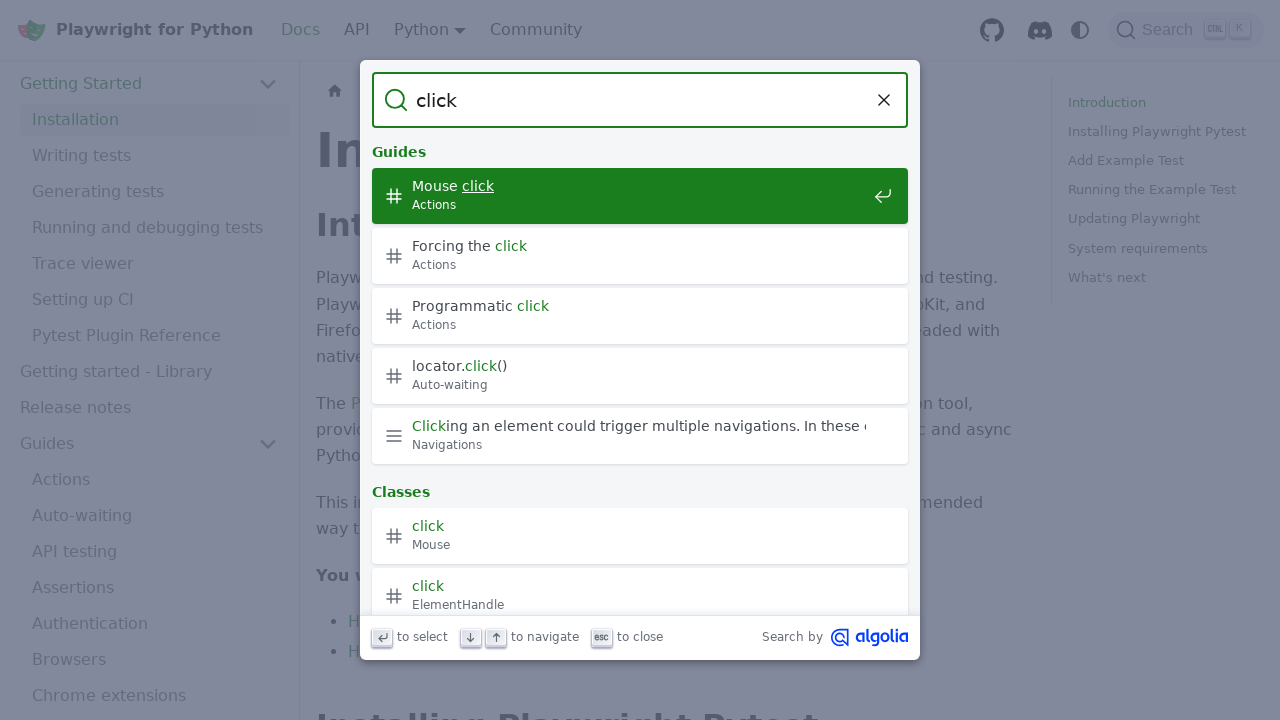

Clicked first search result at (640, 196) on #docsearch-hits0-item-0 > a
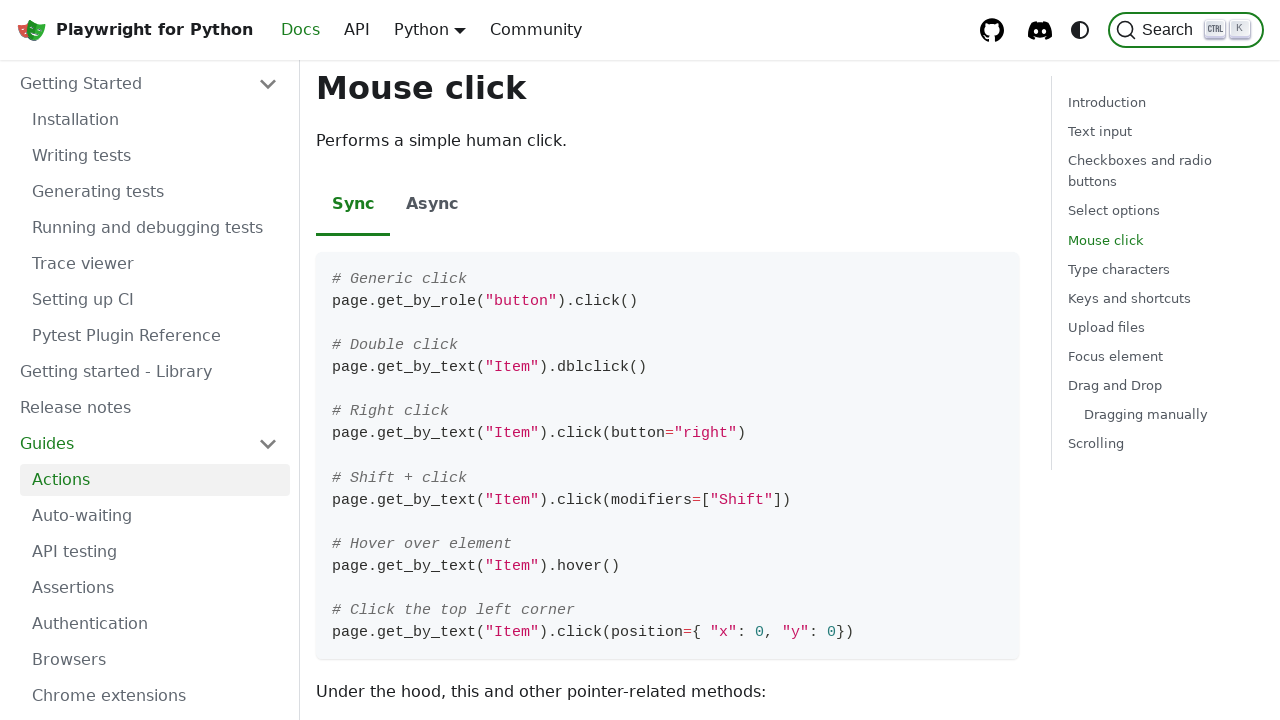

Navigation completed - new page loaded
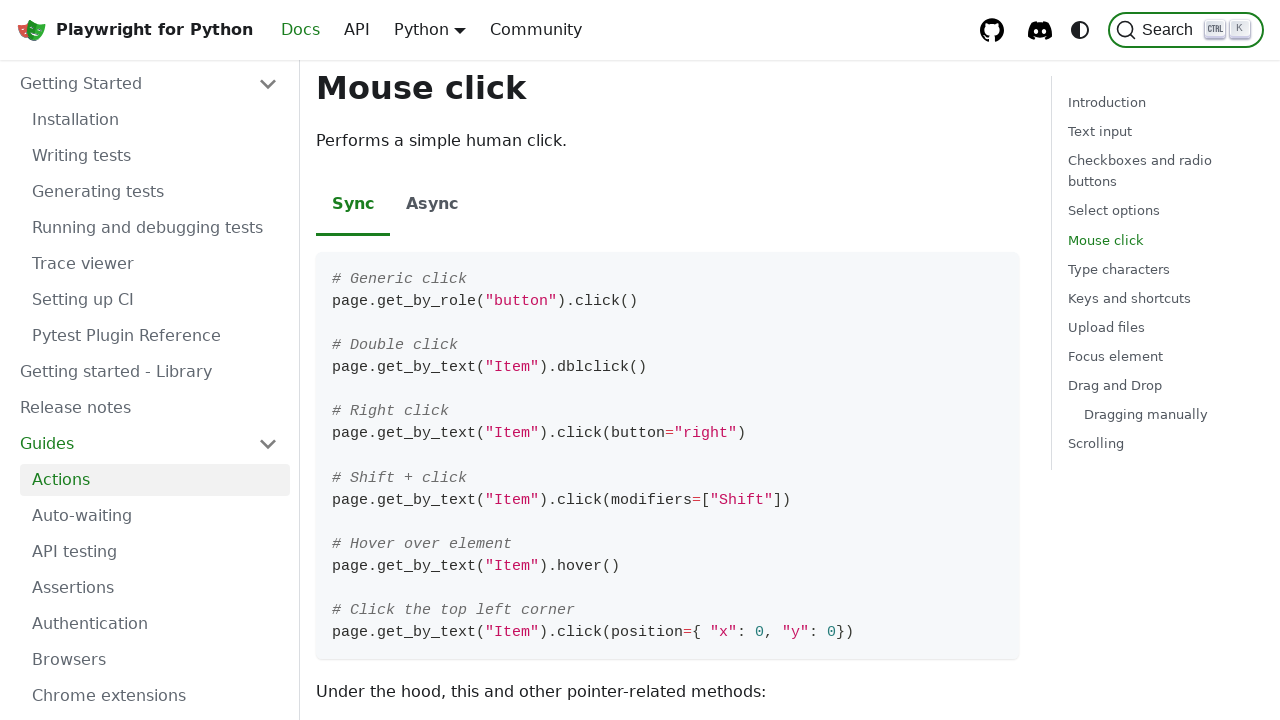

Verified navigation to correct page: https://playwright.dev/python/docs/input#mouse-click
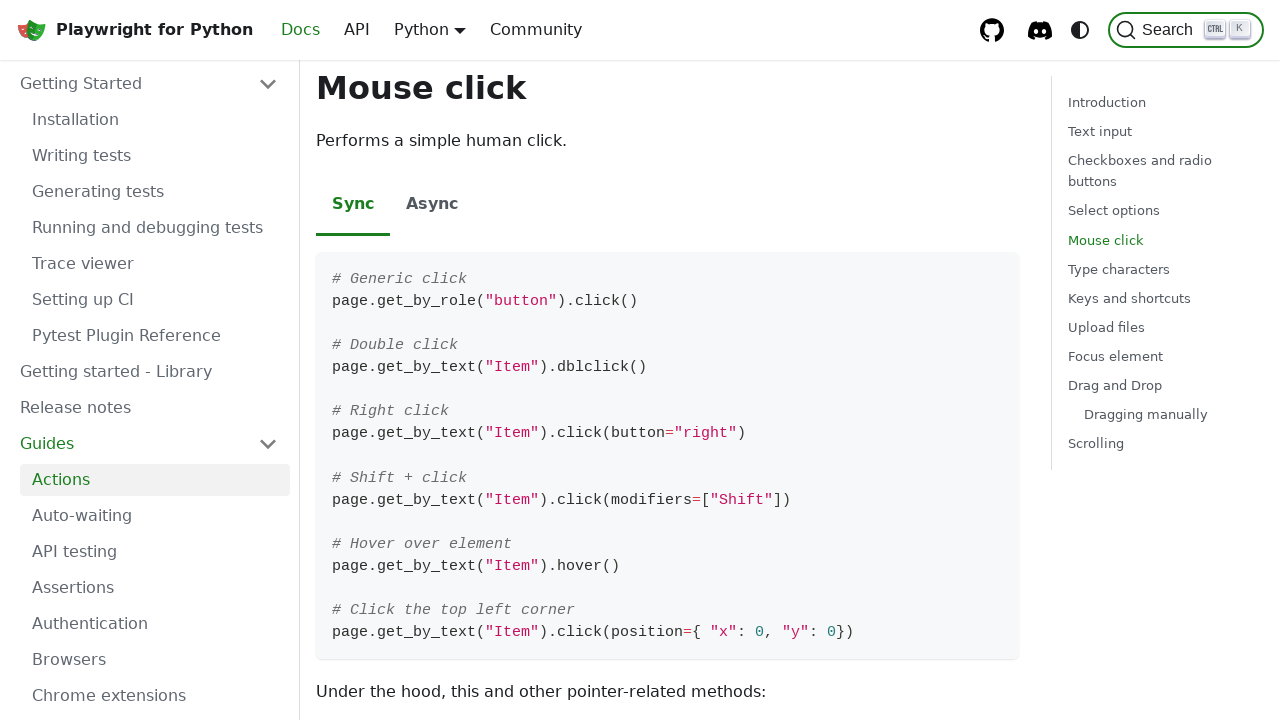

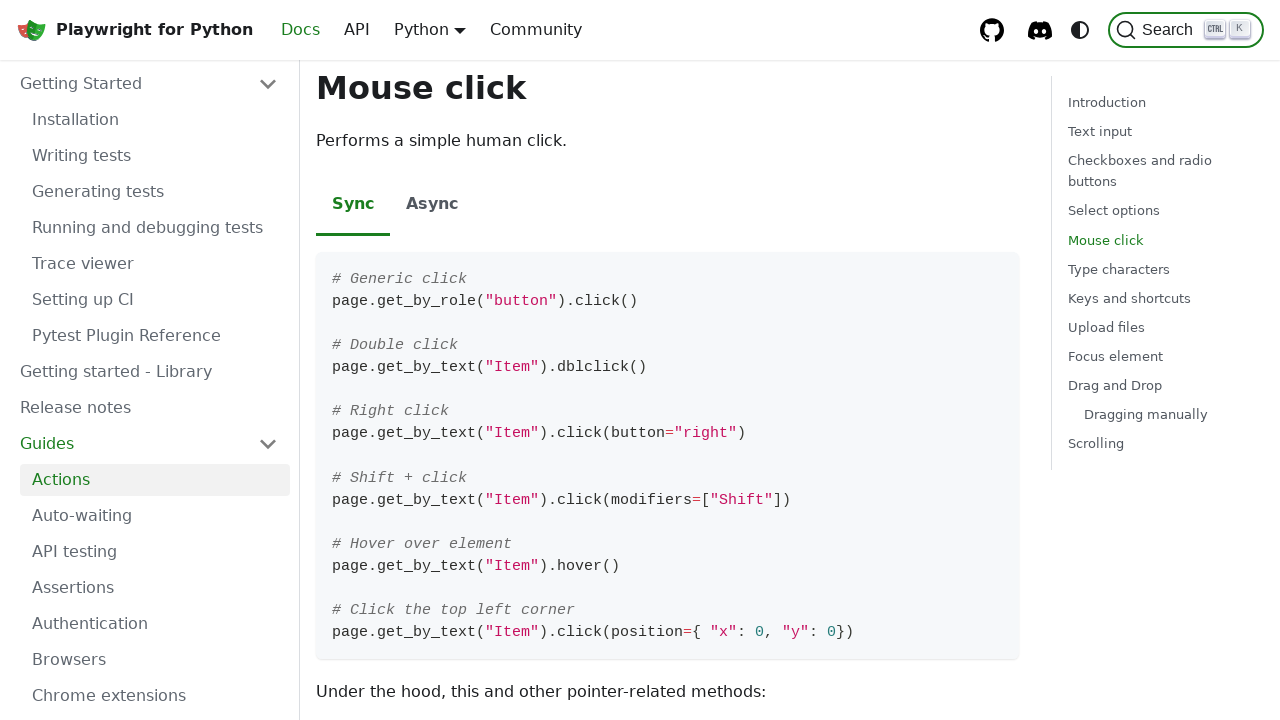